Tests jQuery UI autocomplete/typeahead functionality by typing characters one at a time with delays, waiting for suggestions, and selecting a specific suggestion.

Starting URL: http://jqueryui.com/autocomplete/

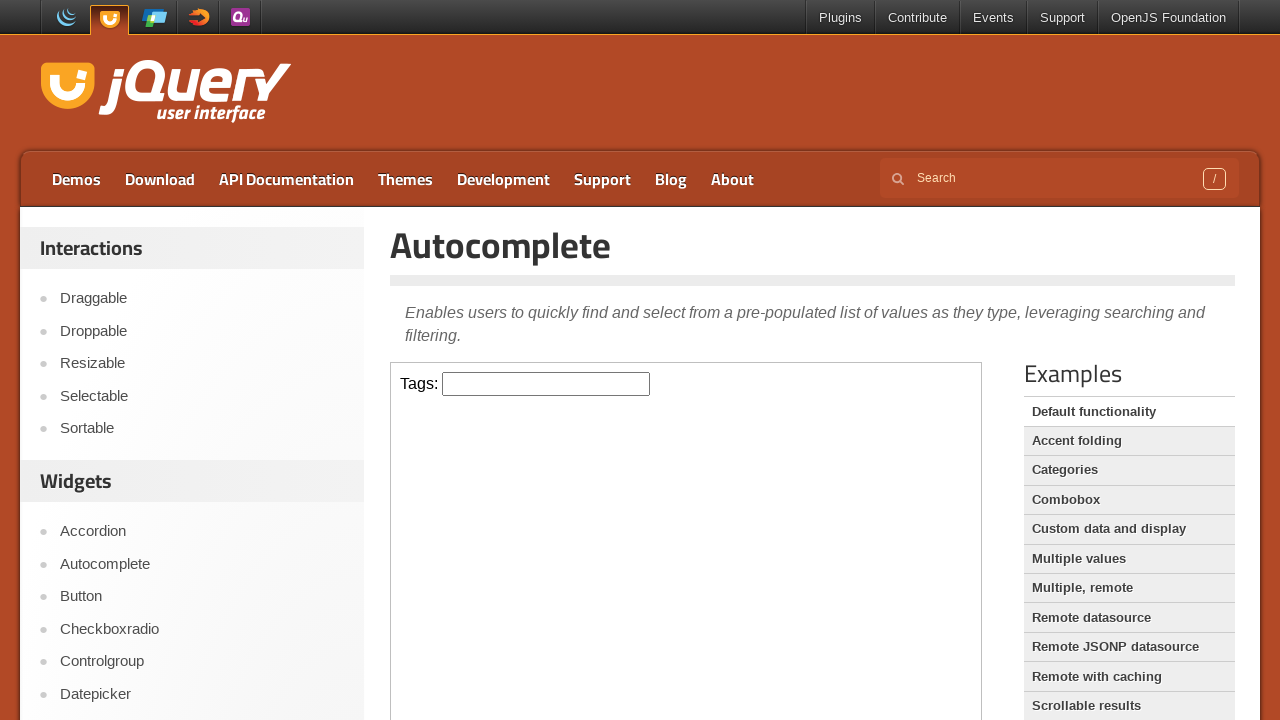

Located the demo iframe containing autocomplete input
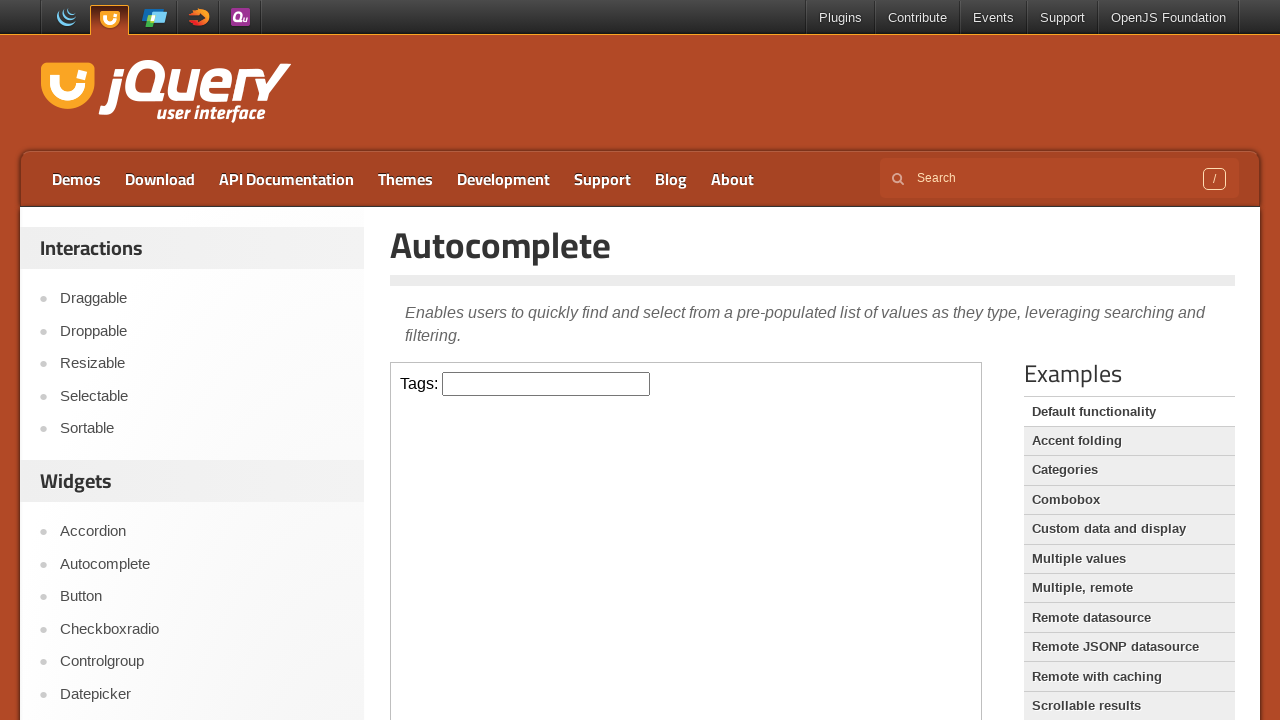

Located the autocomplete search bar (#tags)
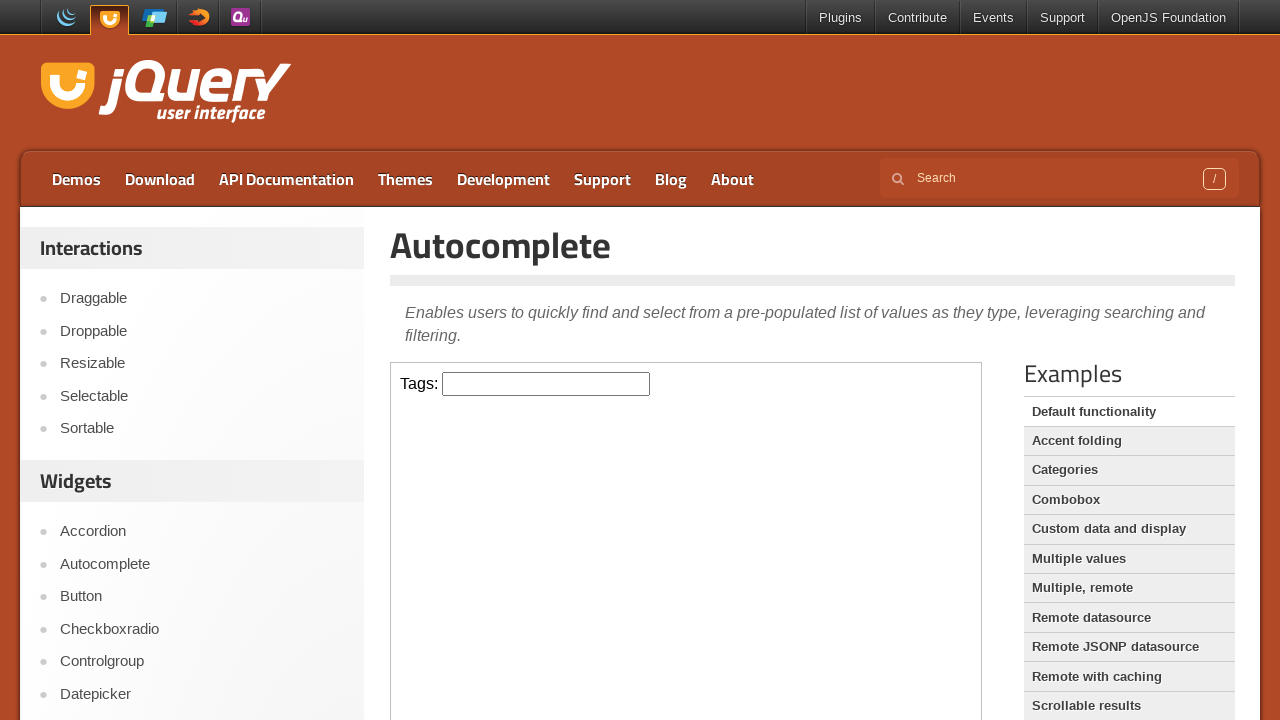

Typed character 's' into search bar on .demo-frame >> internal:control=enter-frame >> #tags
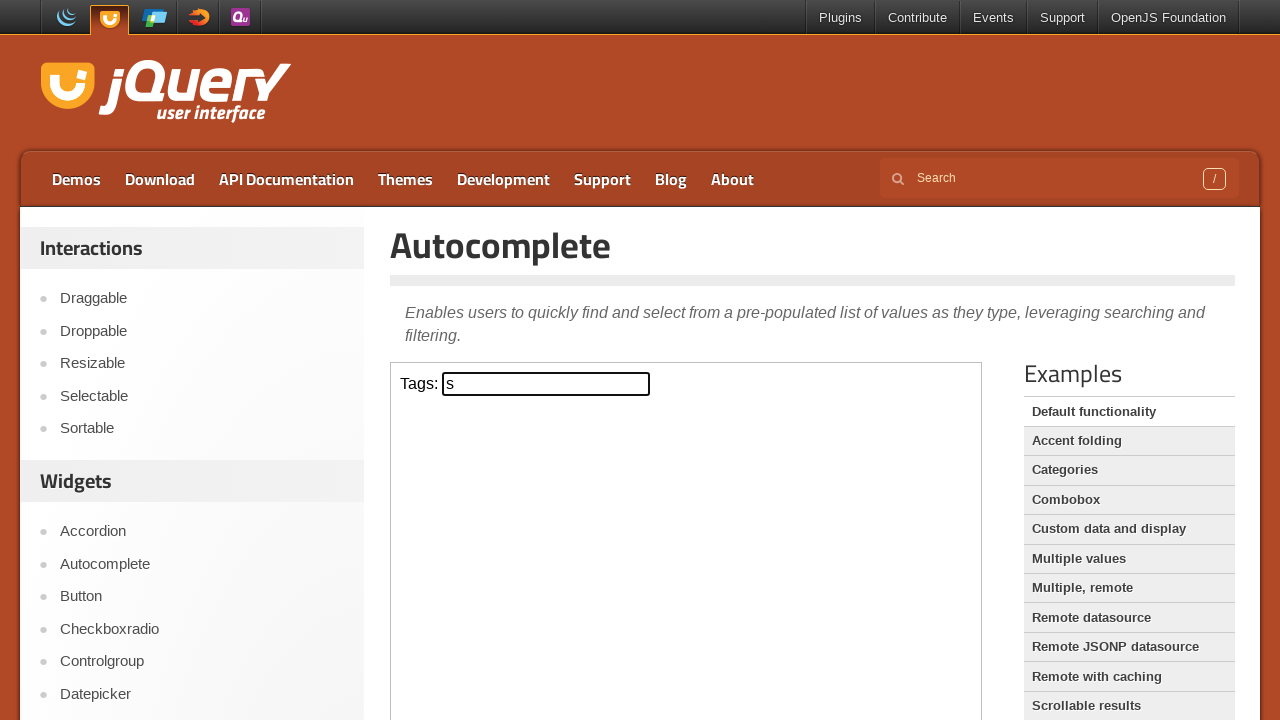

Waited 1 second for typeahead suggestions to appear after typing 's'
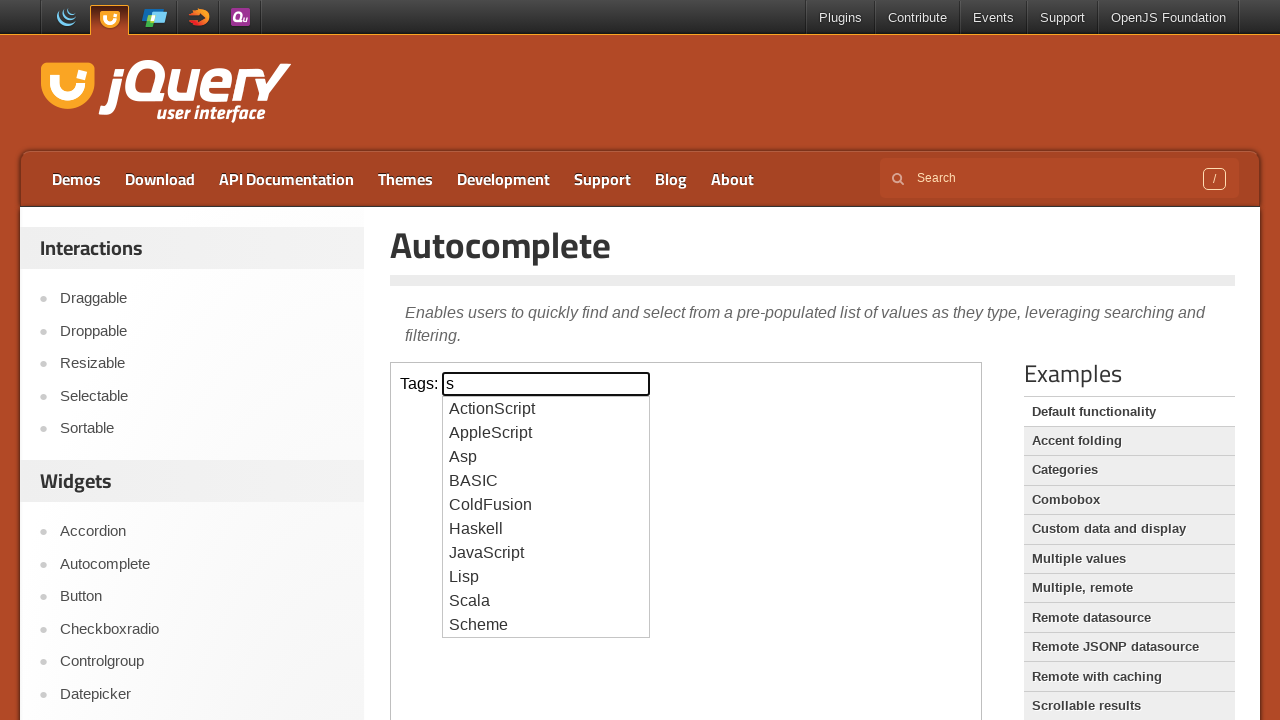

Typed character 'c' into search bar on .demo-frame >> internal:control=enter-frame >> #tags
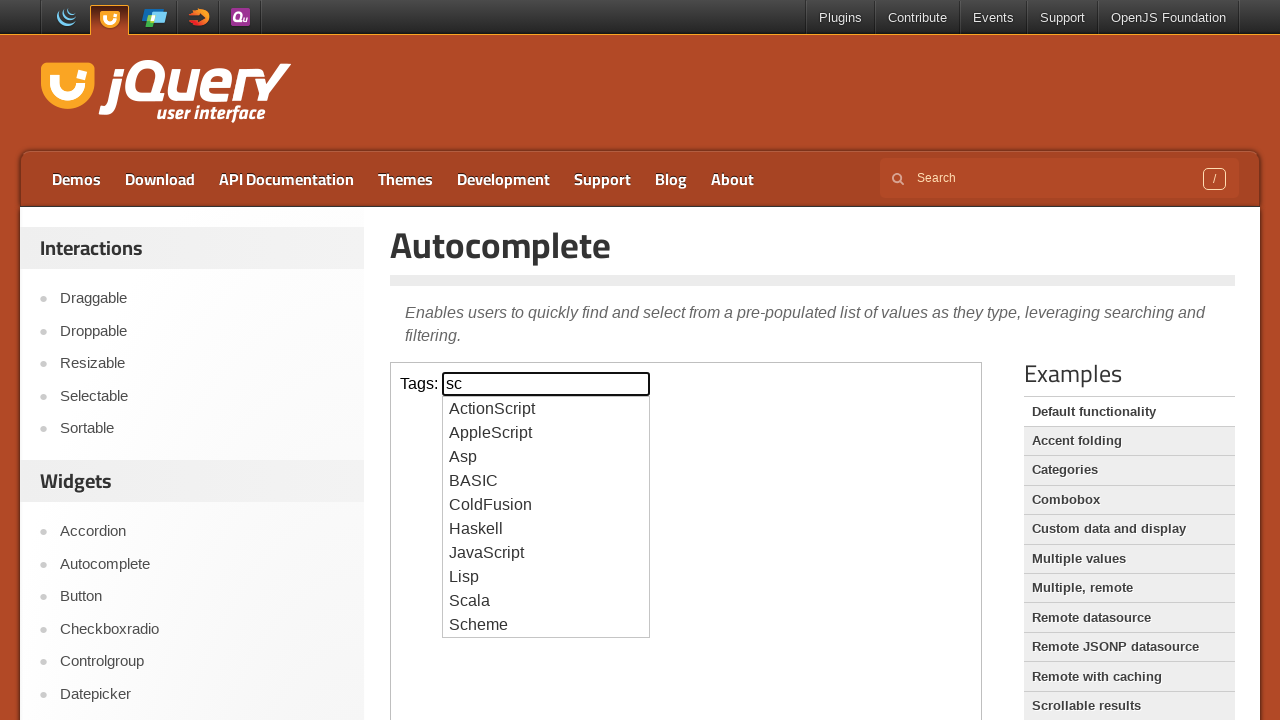

Waited 1 second for typeahead suggestions to appear after typing 'c'
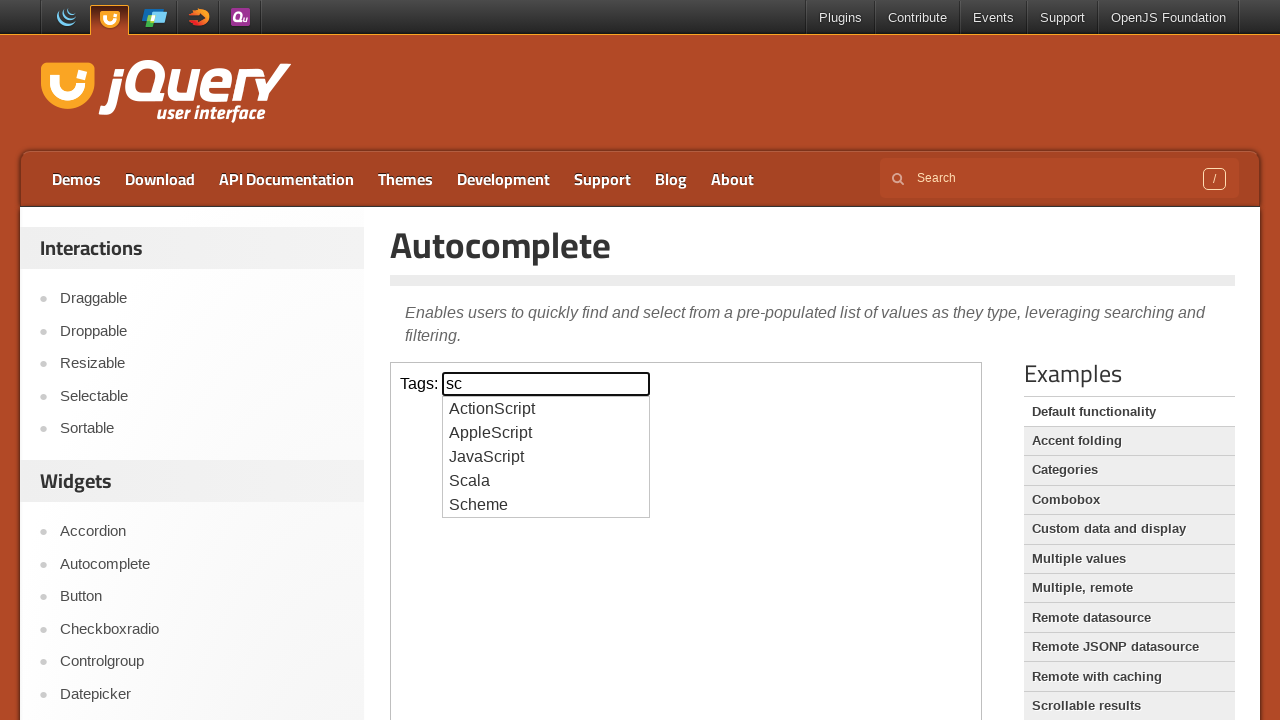

Typed character 'a' into search bar on .demo-frame >> internal:control=enter-frame >> #tags
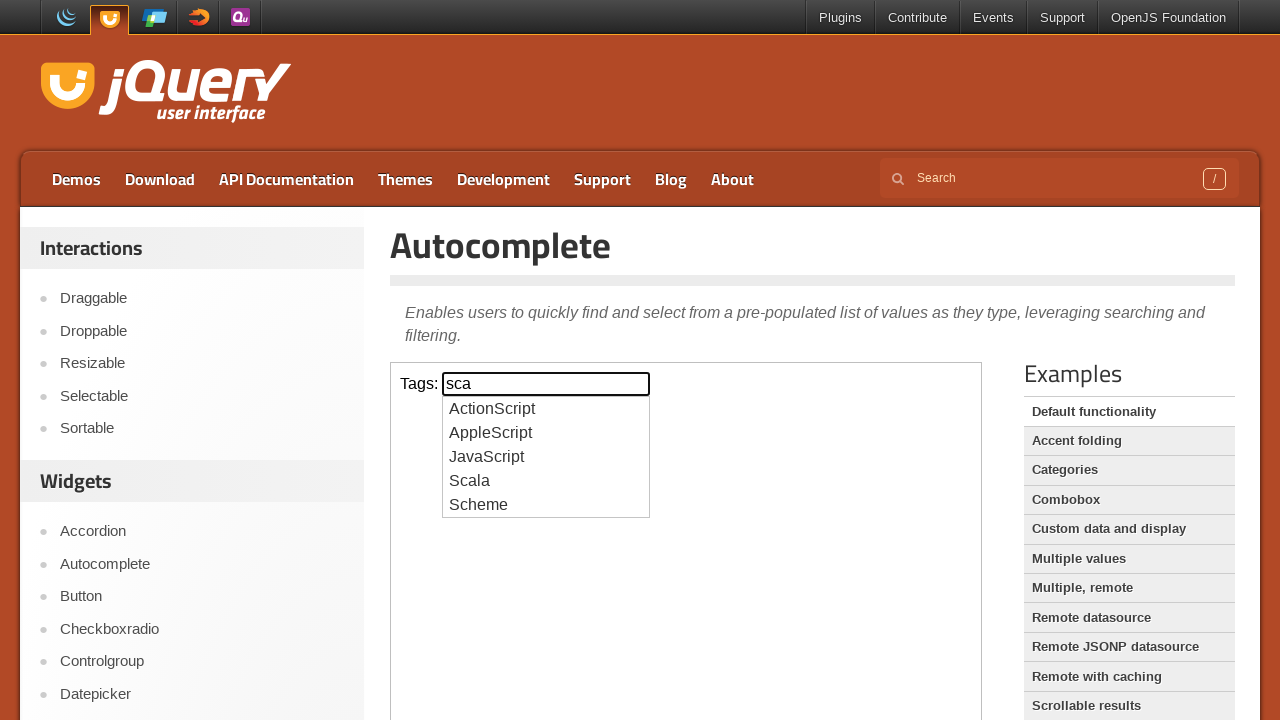

Waited 1 second for typeahead suggestions to appear after typing 'a'
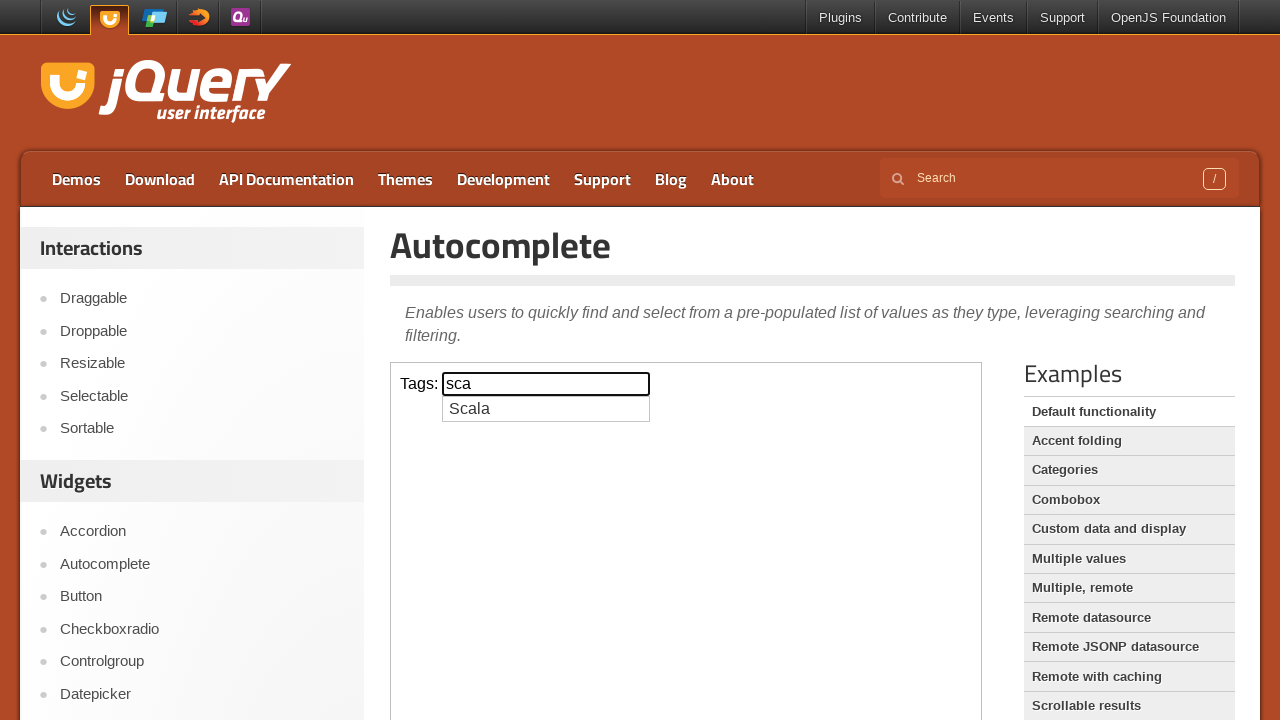

Autocomplete suggestion dropdown became visible
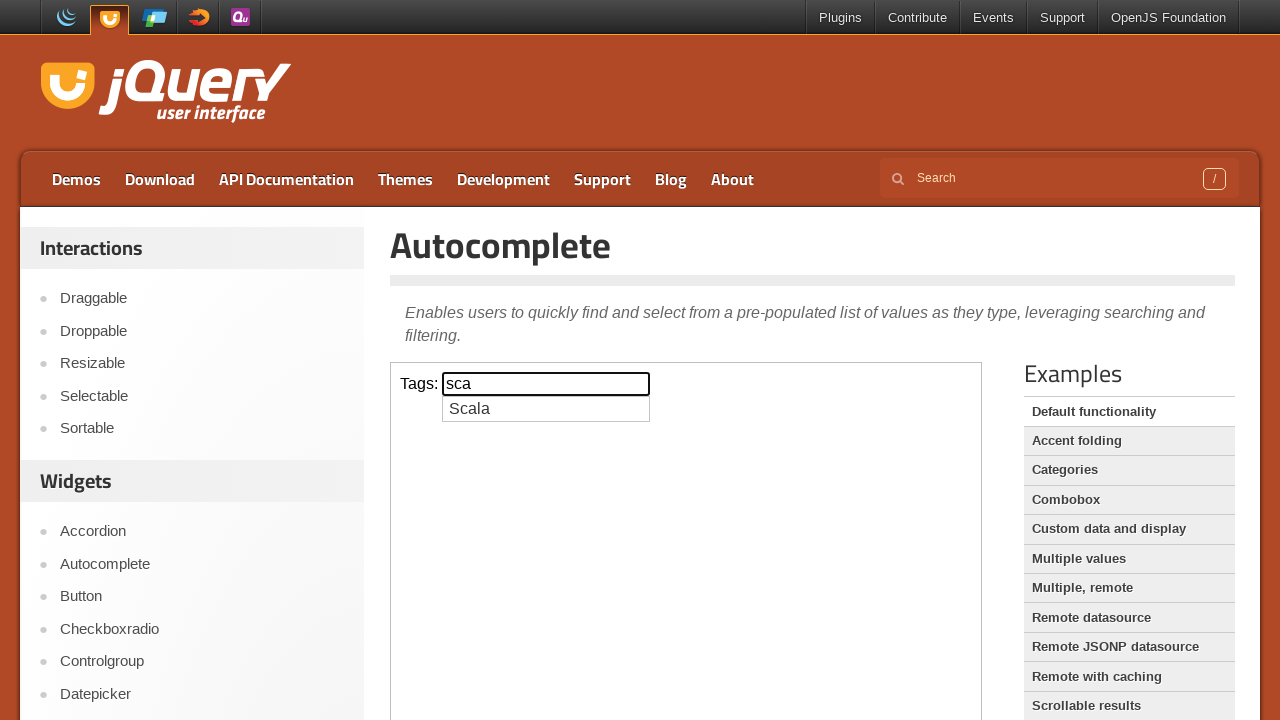

Located all suggestion list items in the dropdown
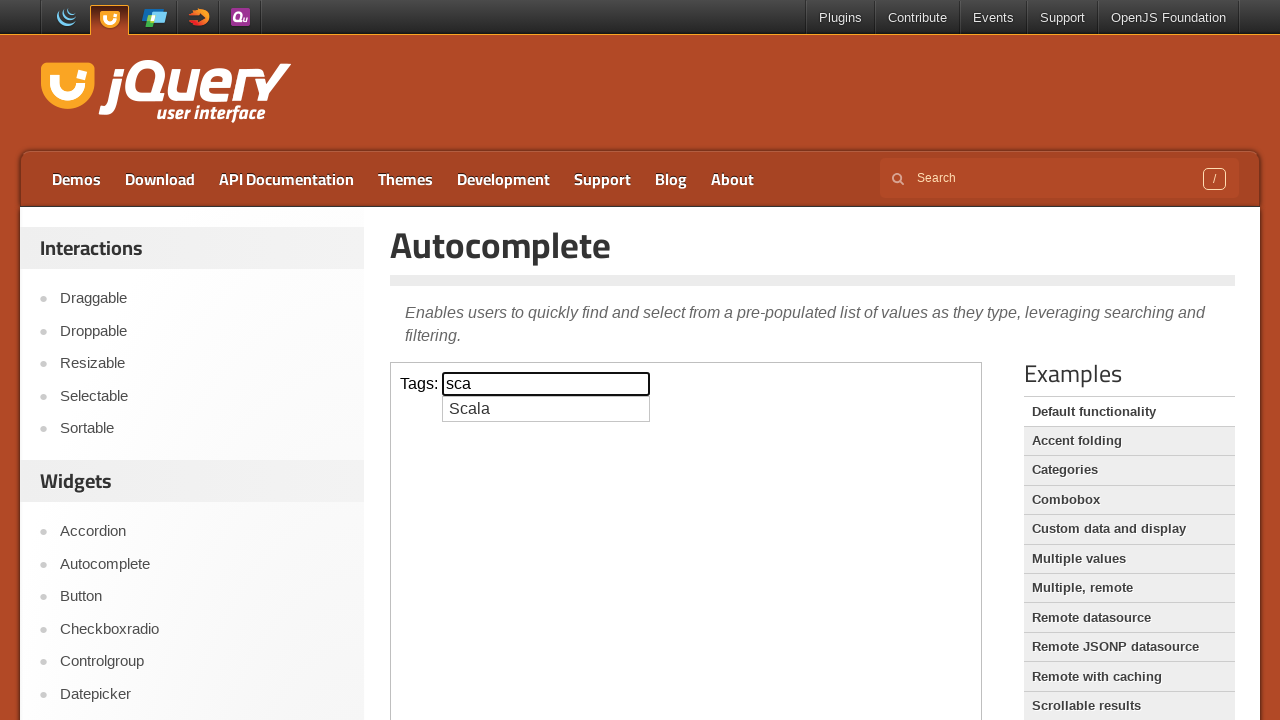

Counted 1 suggestions in the dropdown
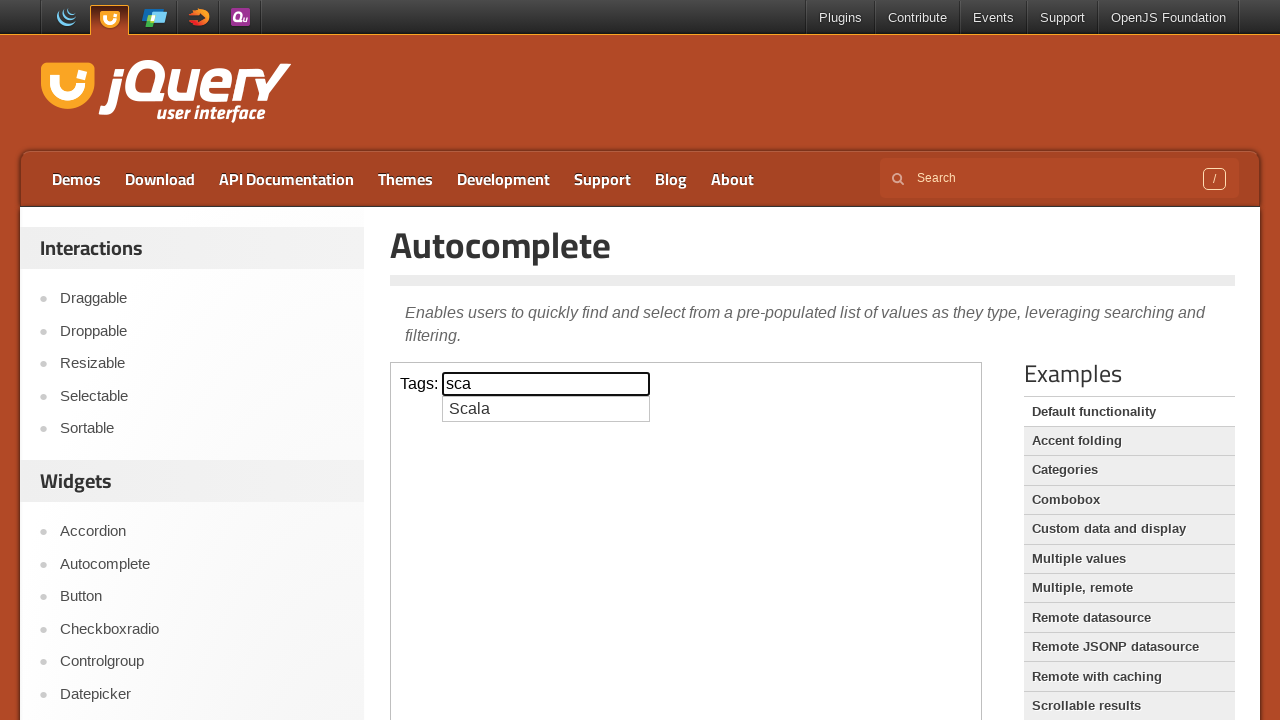

Clicked on 'Scala' suggestion from the dropdown at (546, 409) on .demo-frame >> internal:control=enter-frame >> #ui-id-1 li >> nth=0
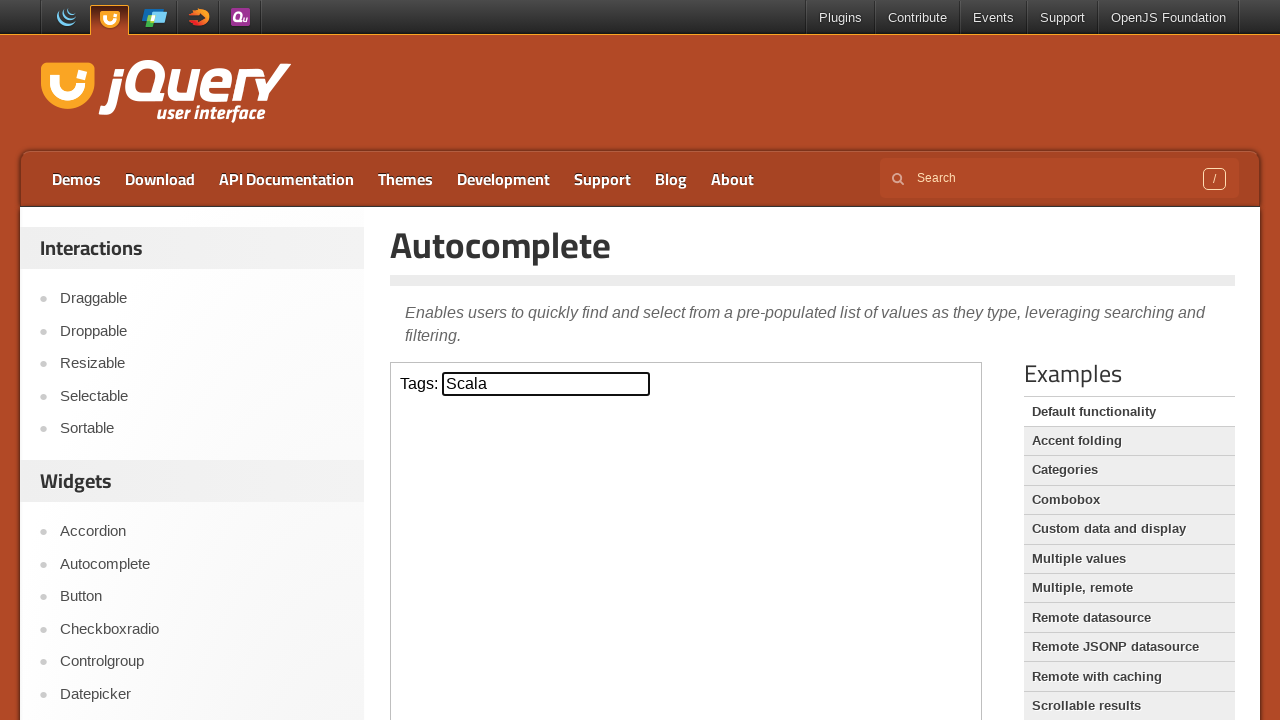

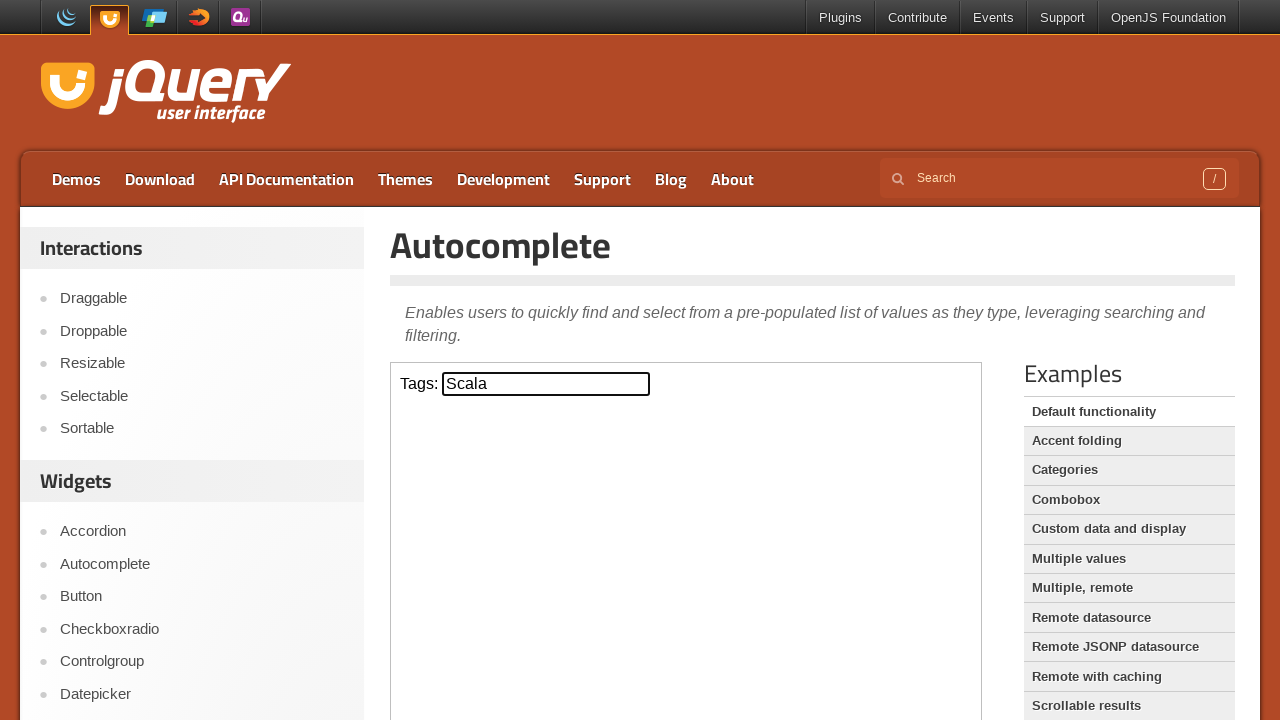